Tests dynamic loading using a reusable wait method by clicking Start and verifying "Hello World!" appears

Starting URL: https://the-internet.herokuapp.com/dynamic_loading/1

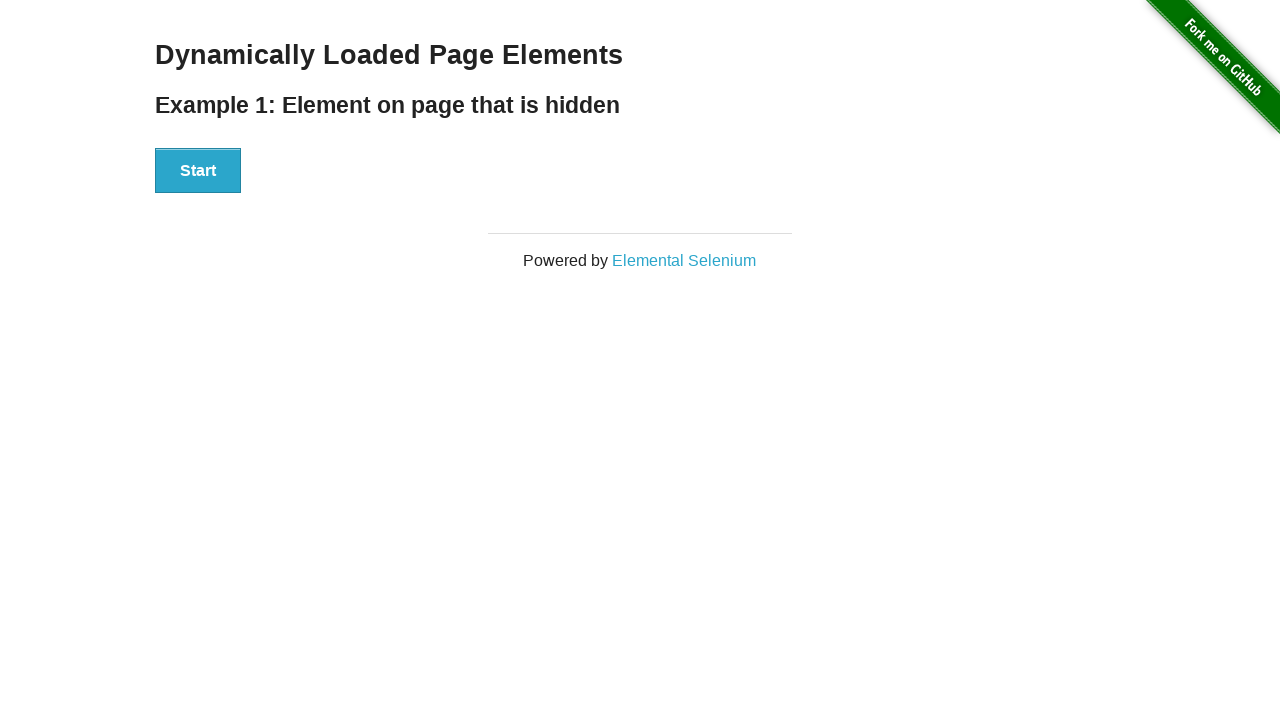

Navigated to dynamic loading page
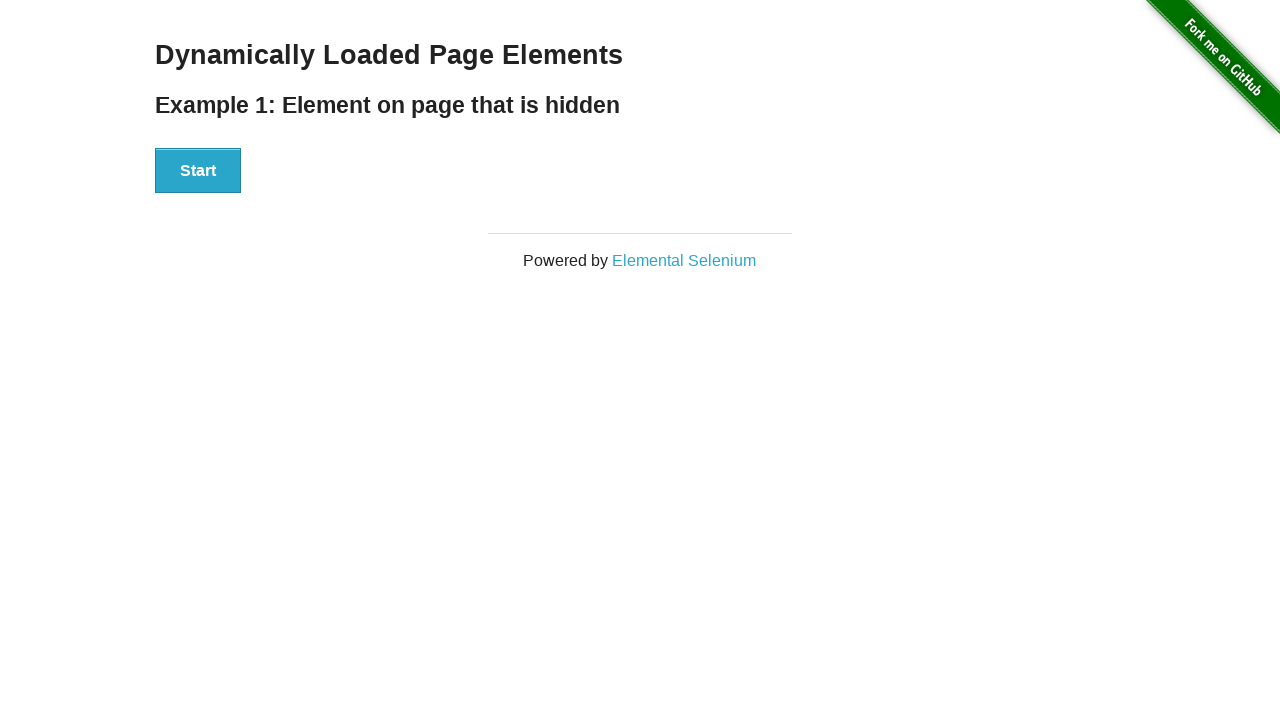

Clicked Start button to trigger dynamic loading at (198, 171) on xpath=//button
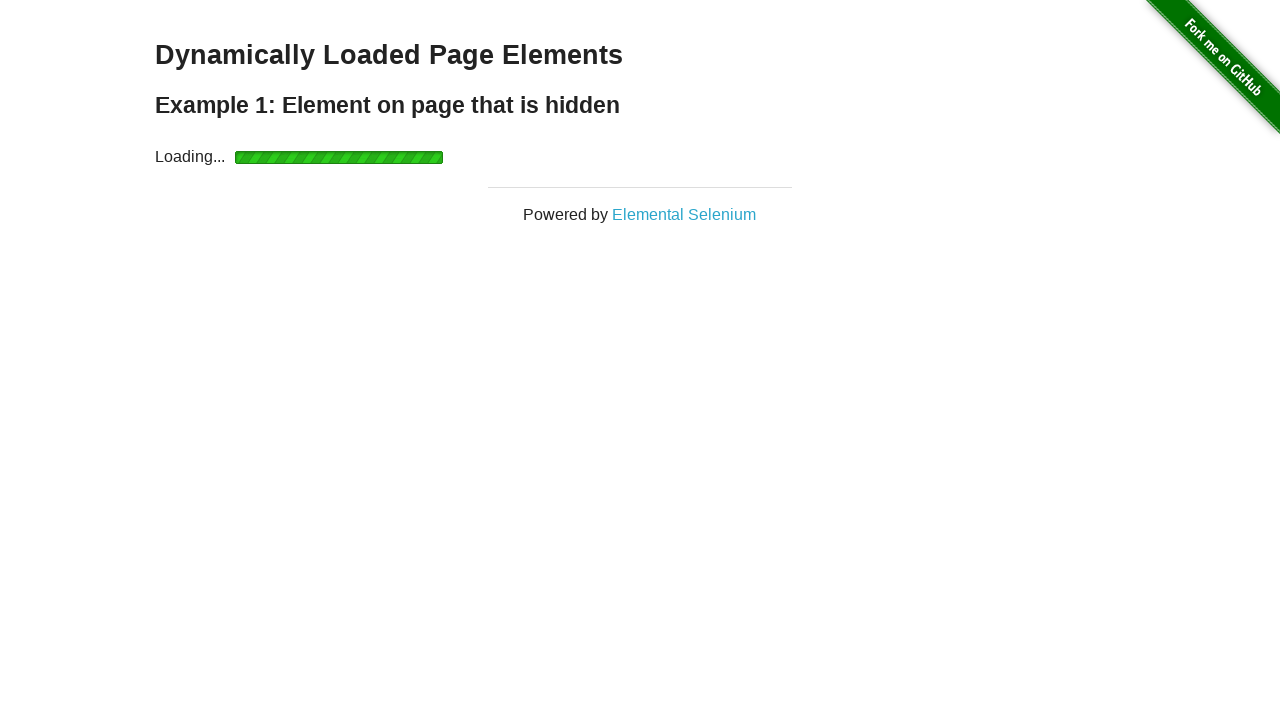

Waited for 'Hello World!' text to appear
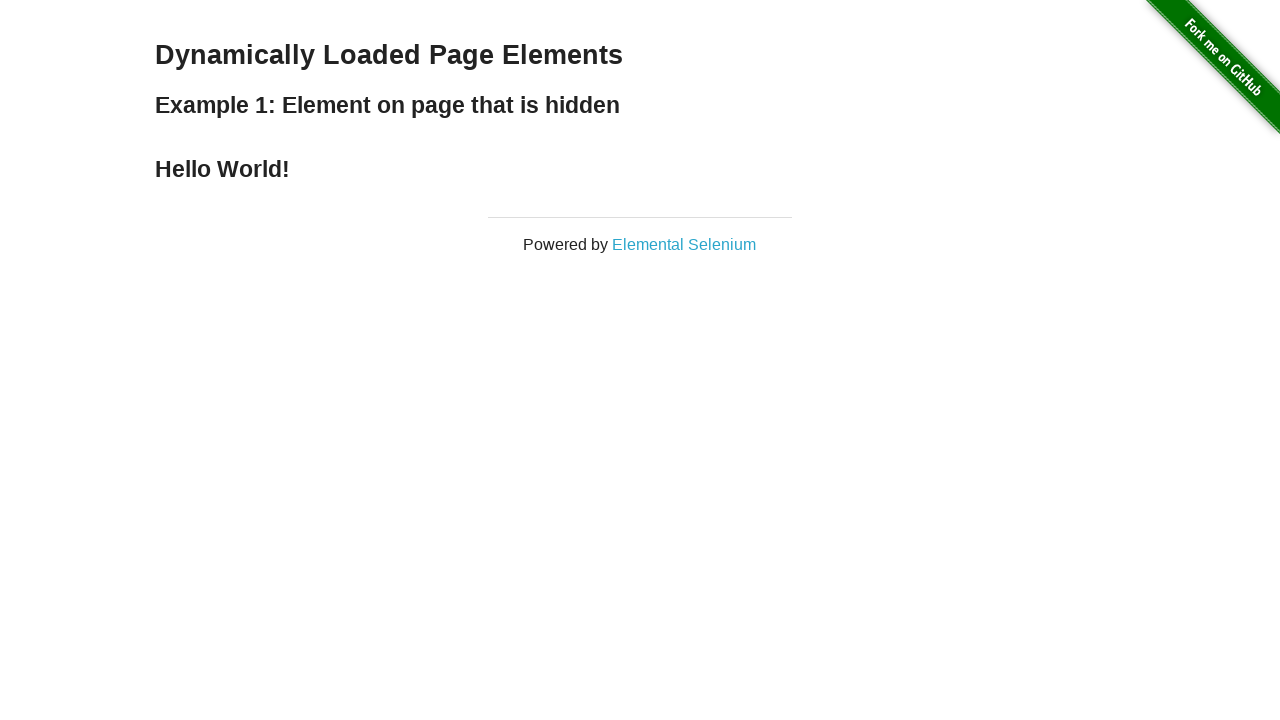

Retrieved 'Hello World!' text content
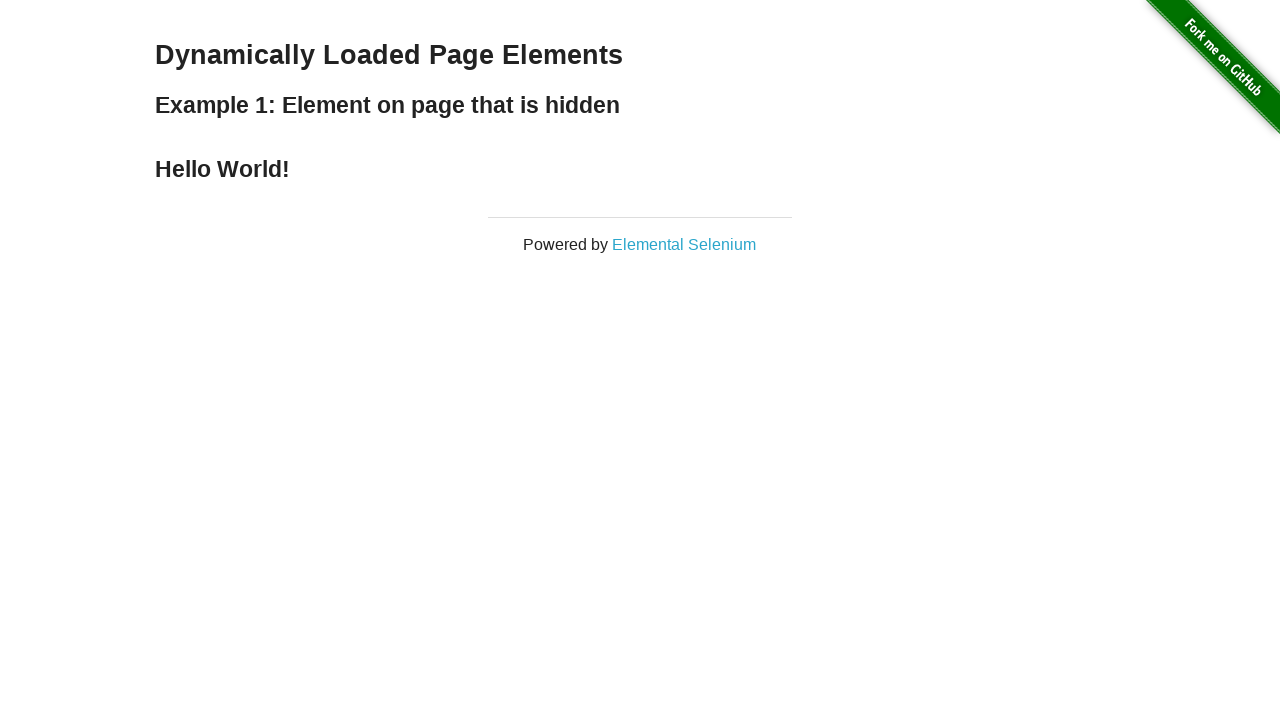

Verified that 'Hello World!' text matches expected value
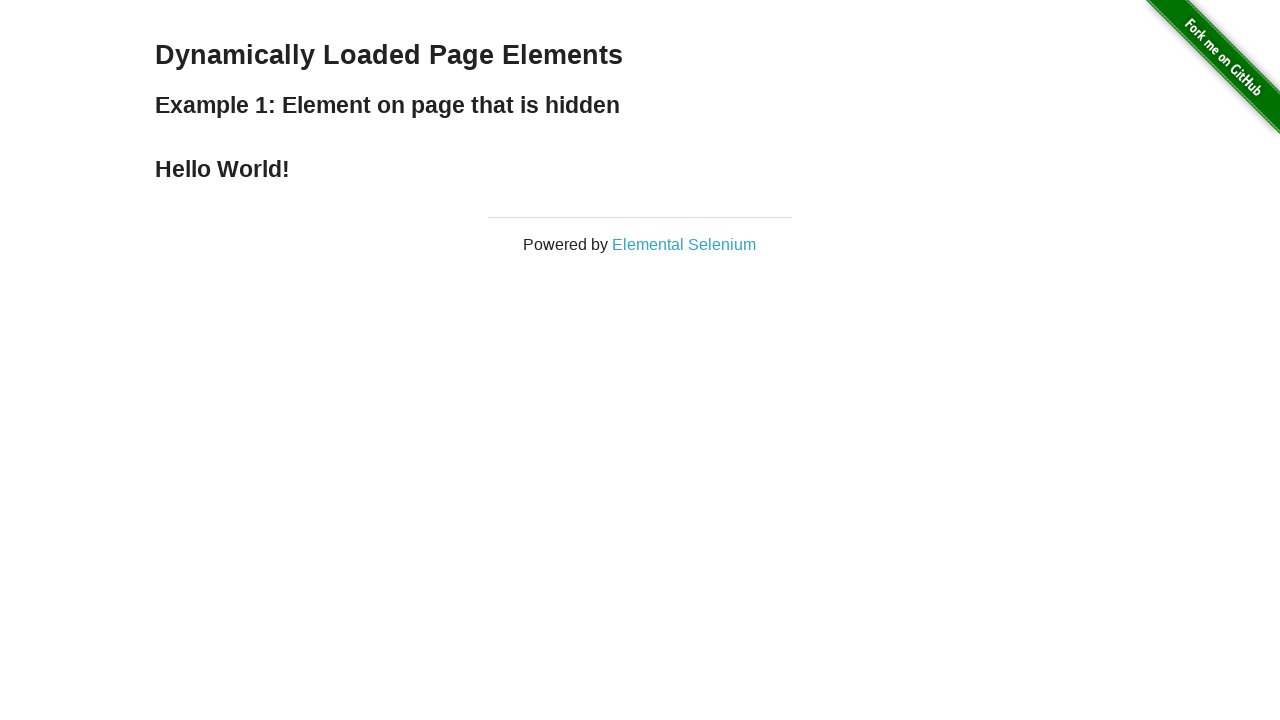

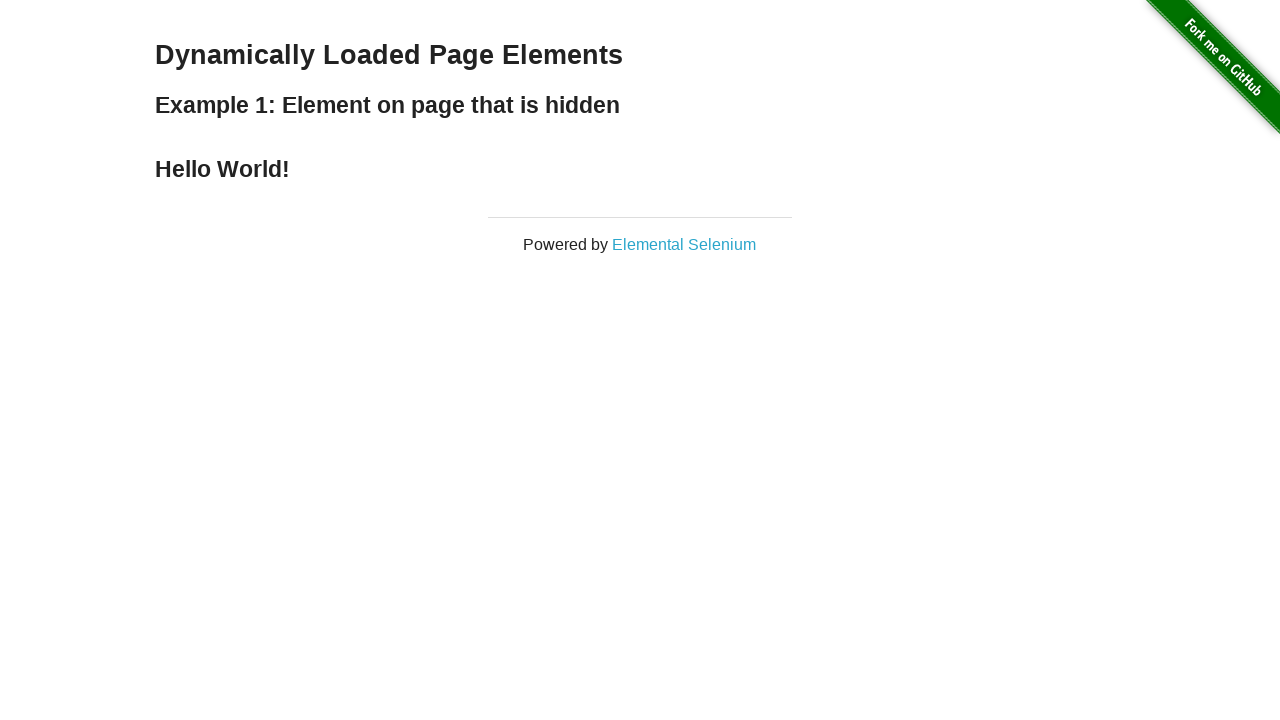